Tests the blue button by clicking on it and verifying the page URL remains the same

Starting URL: https://the-internet.herokuapp.com/challenging_dom

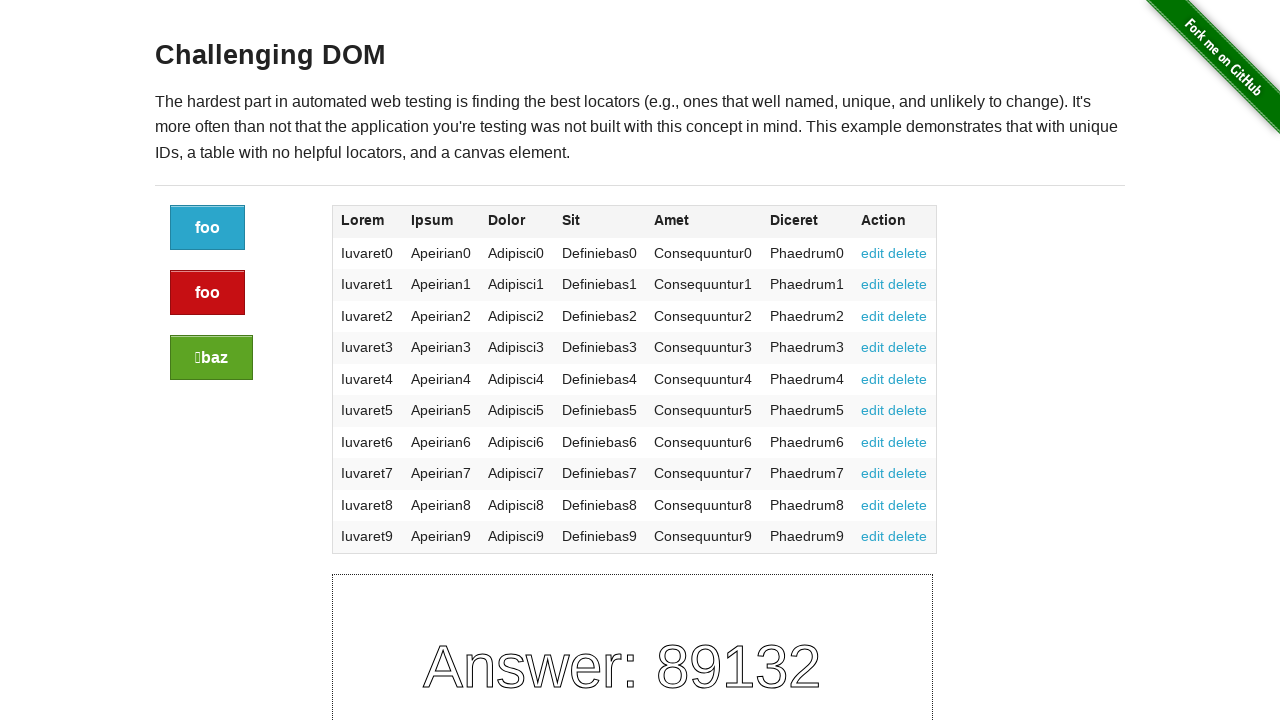

Clicked the blue button at (208, 228) on a.button:not(.alert):not(.success)
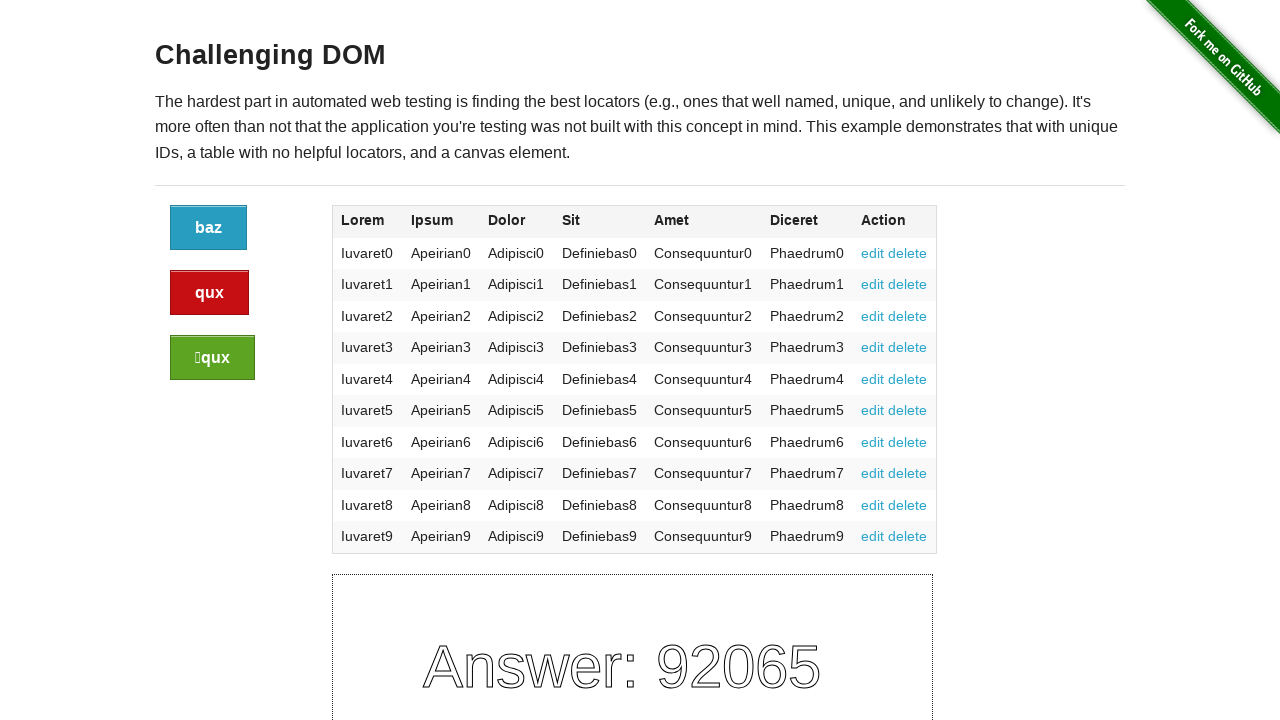

Page settled after button click
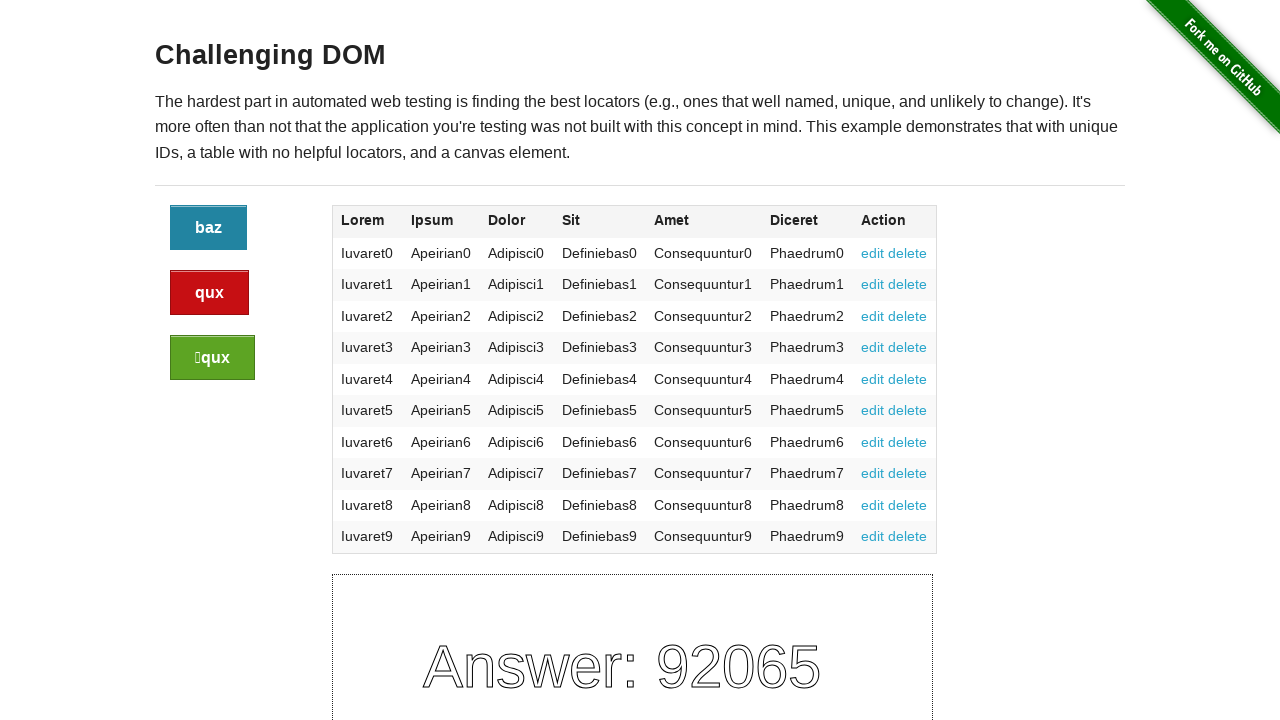

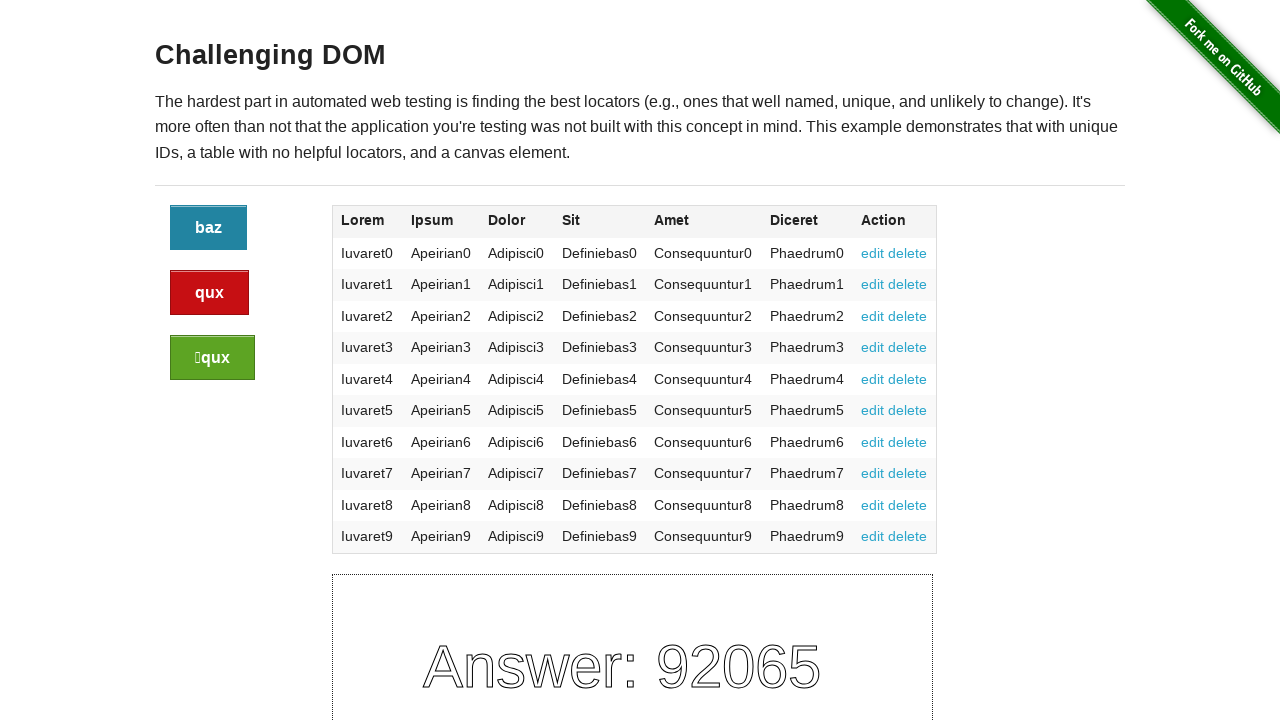